Tests dynamic properties page by waiting for a button to become clickable and then clicking it

Starting URL: https://demoqa.com/dynamic-properties

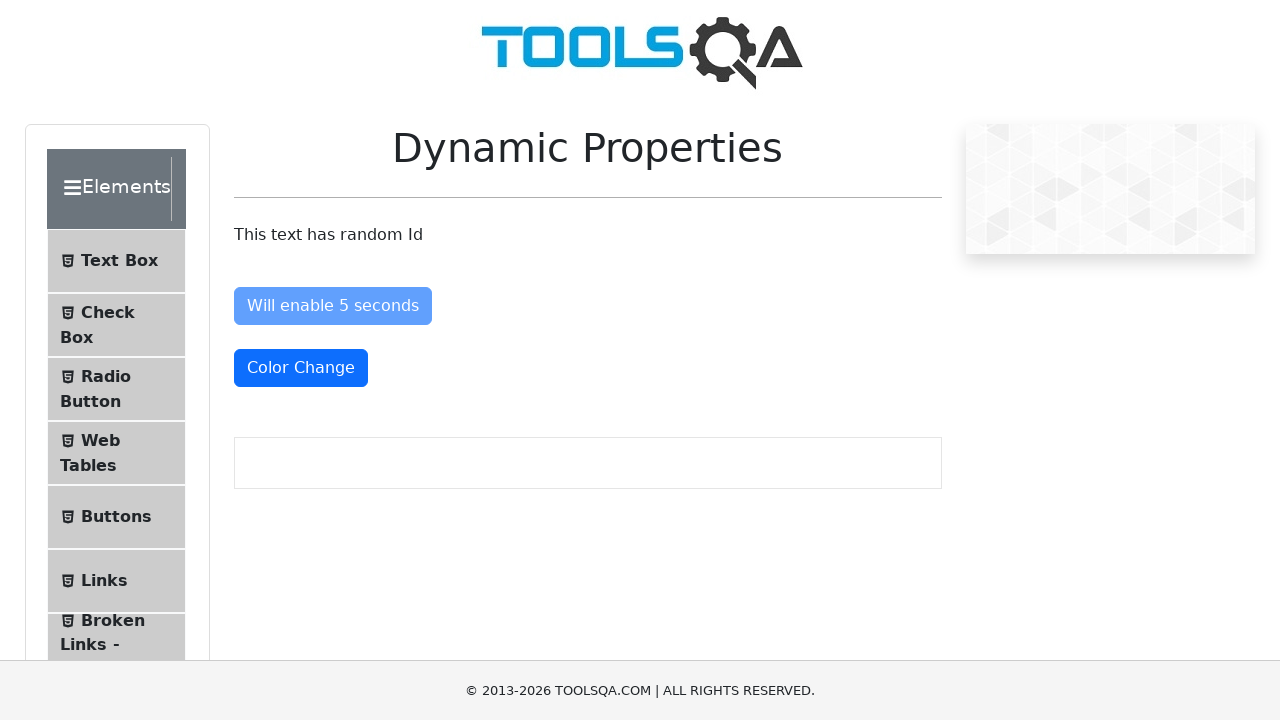

Waited for dynamic button to become visible
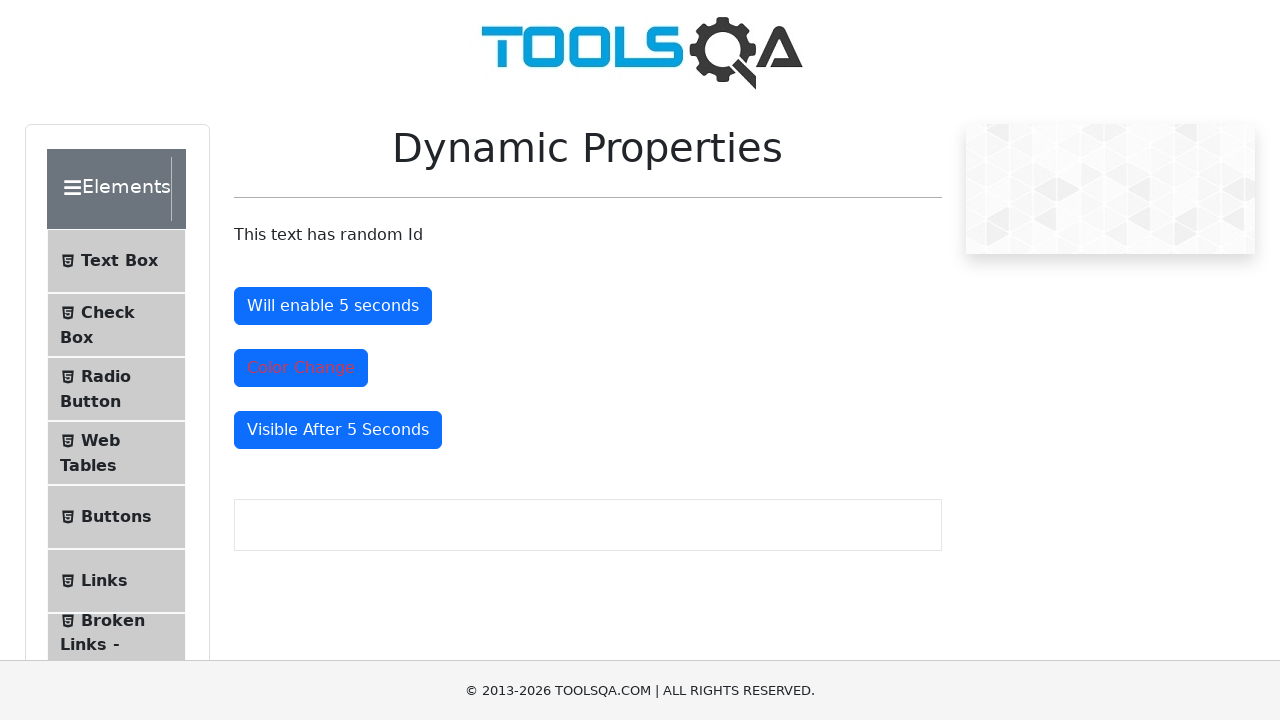

Clicked the dynamically appearing button at (338, 430) on #visibleAfter
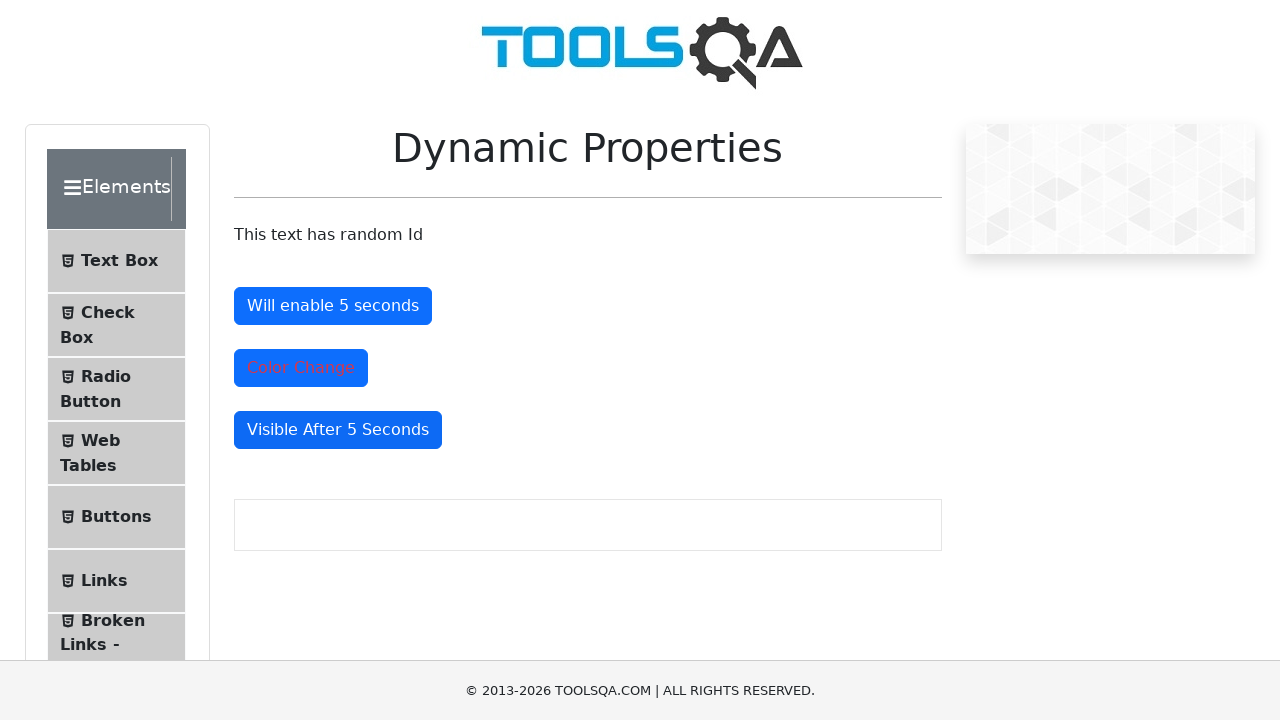

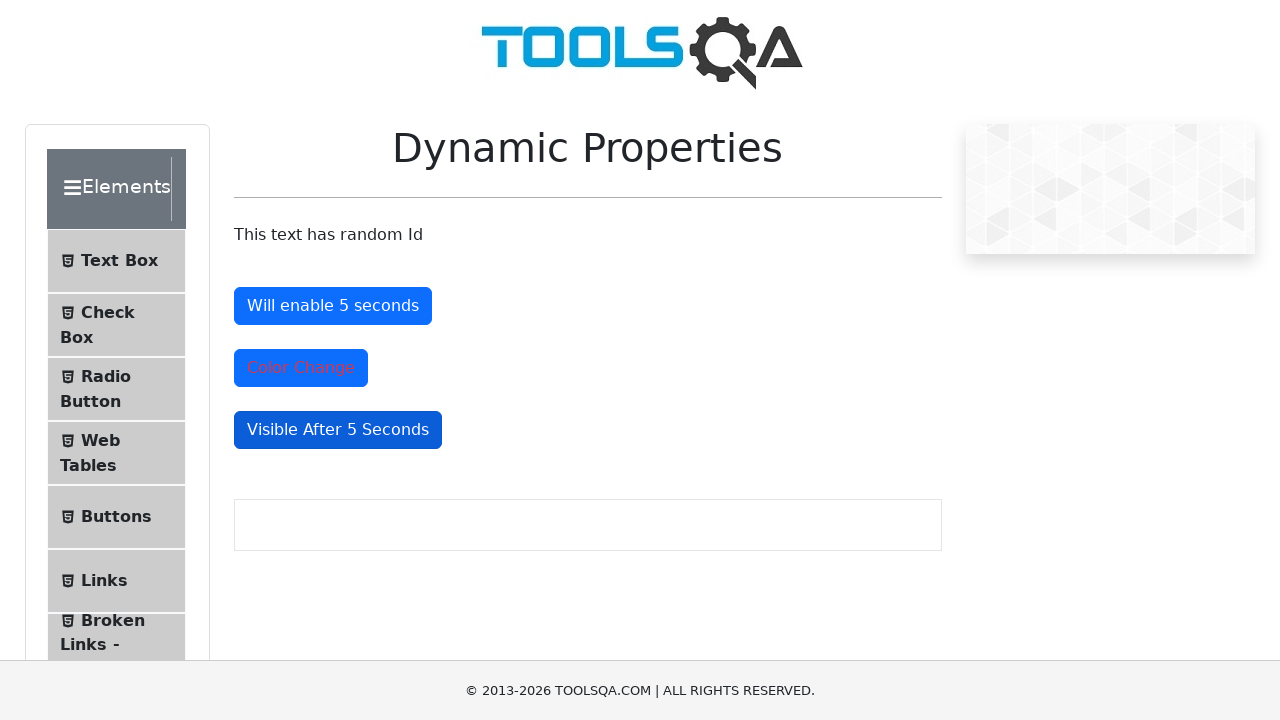